Navigates to the Infosys website and maximizes the browser window

Starting URL: https://www.infosys.com/

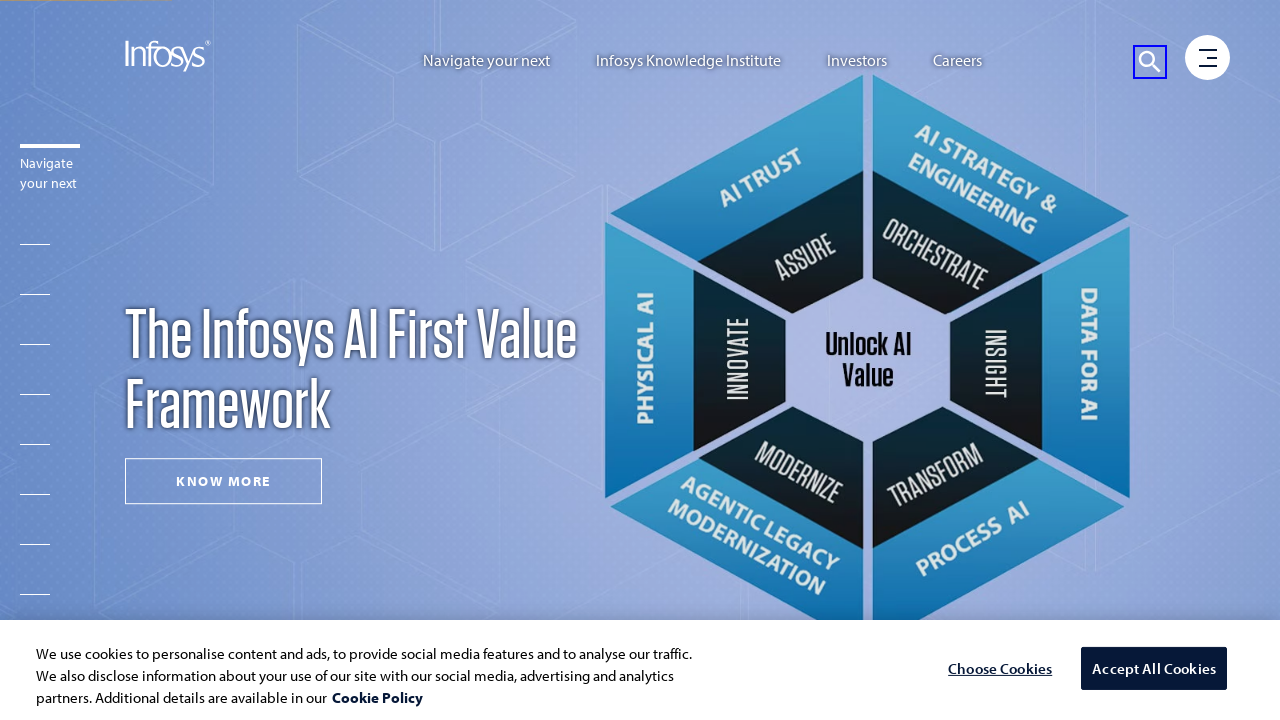

Set browser viewport to 1920x1080
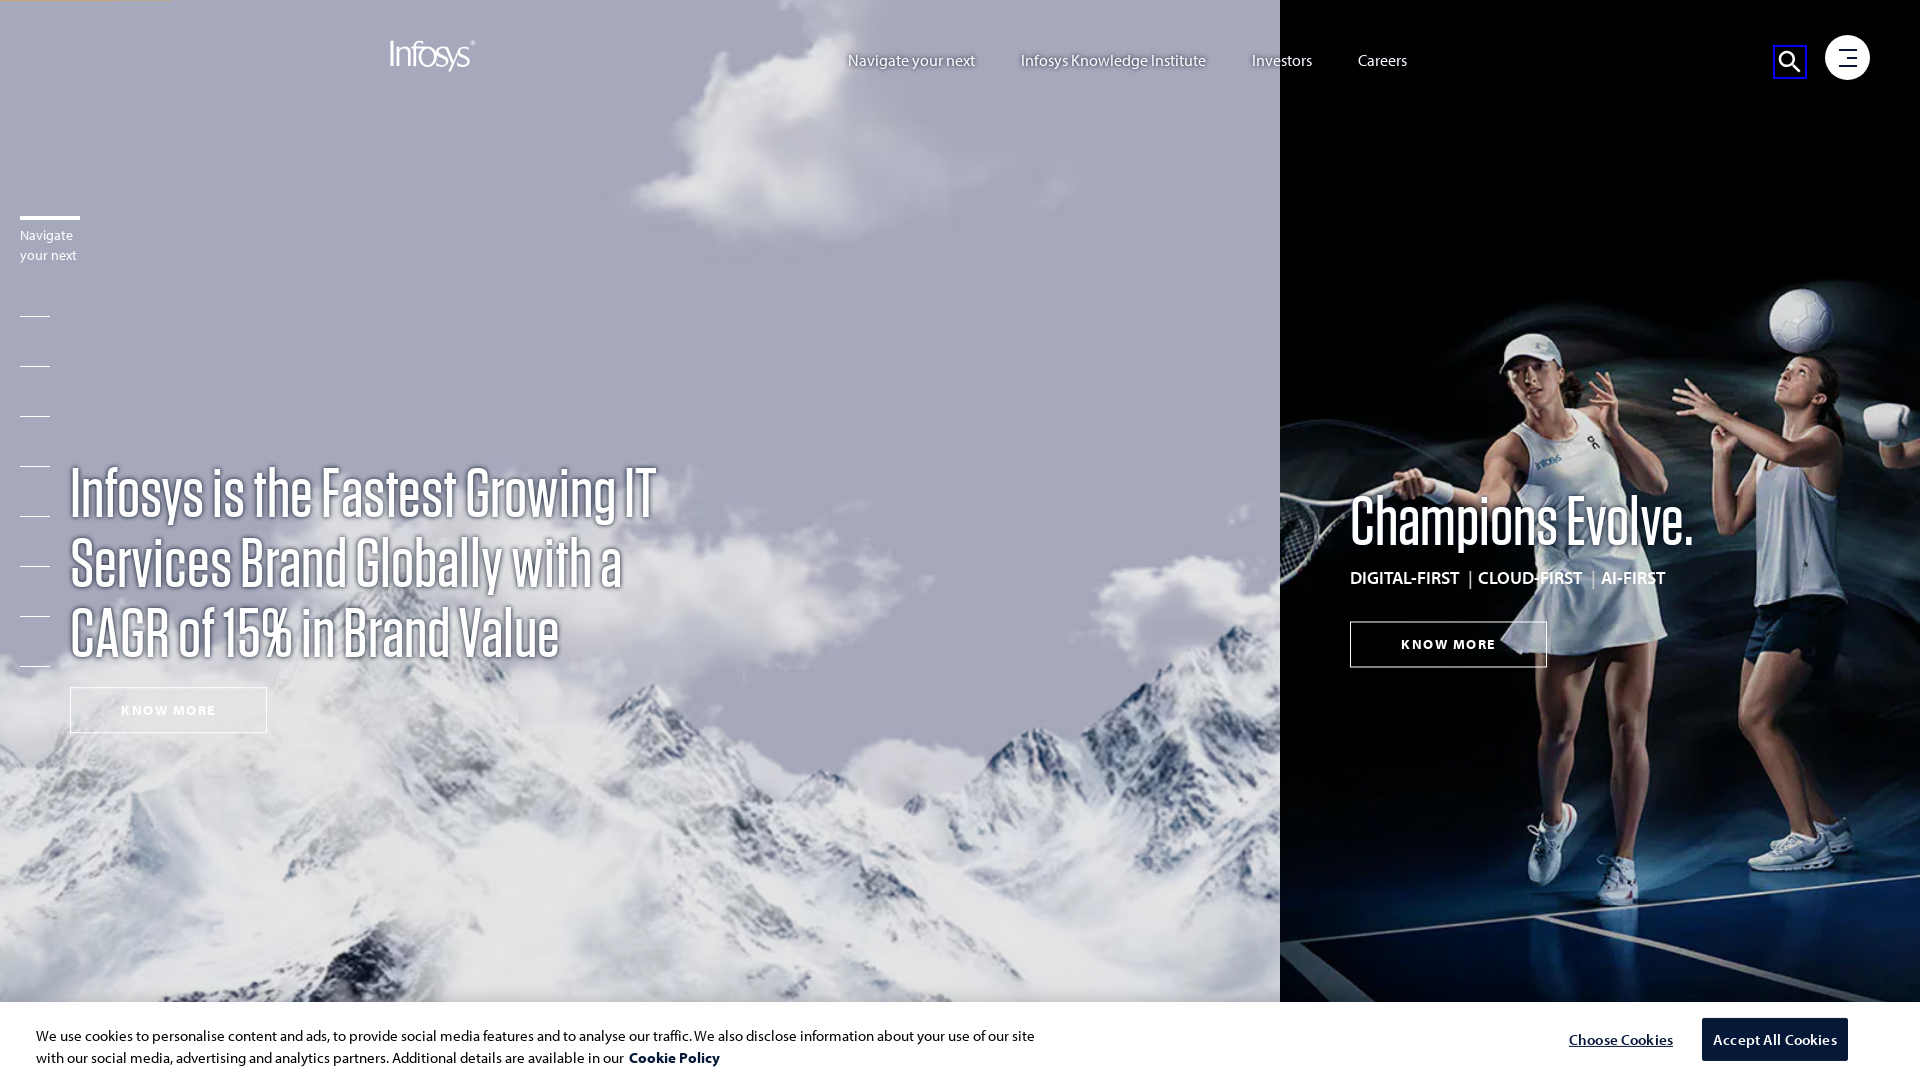

Navigated to Infosys website
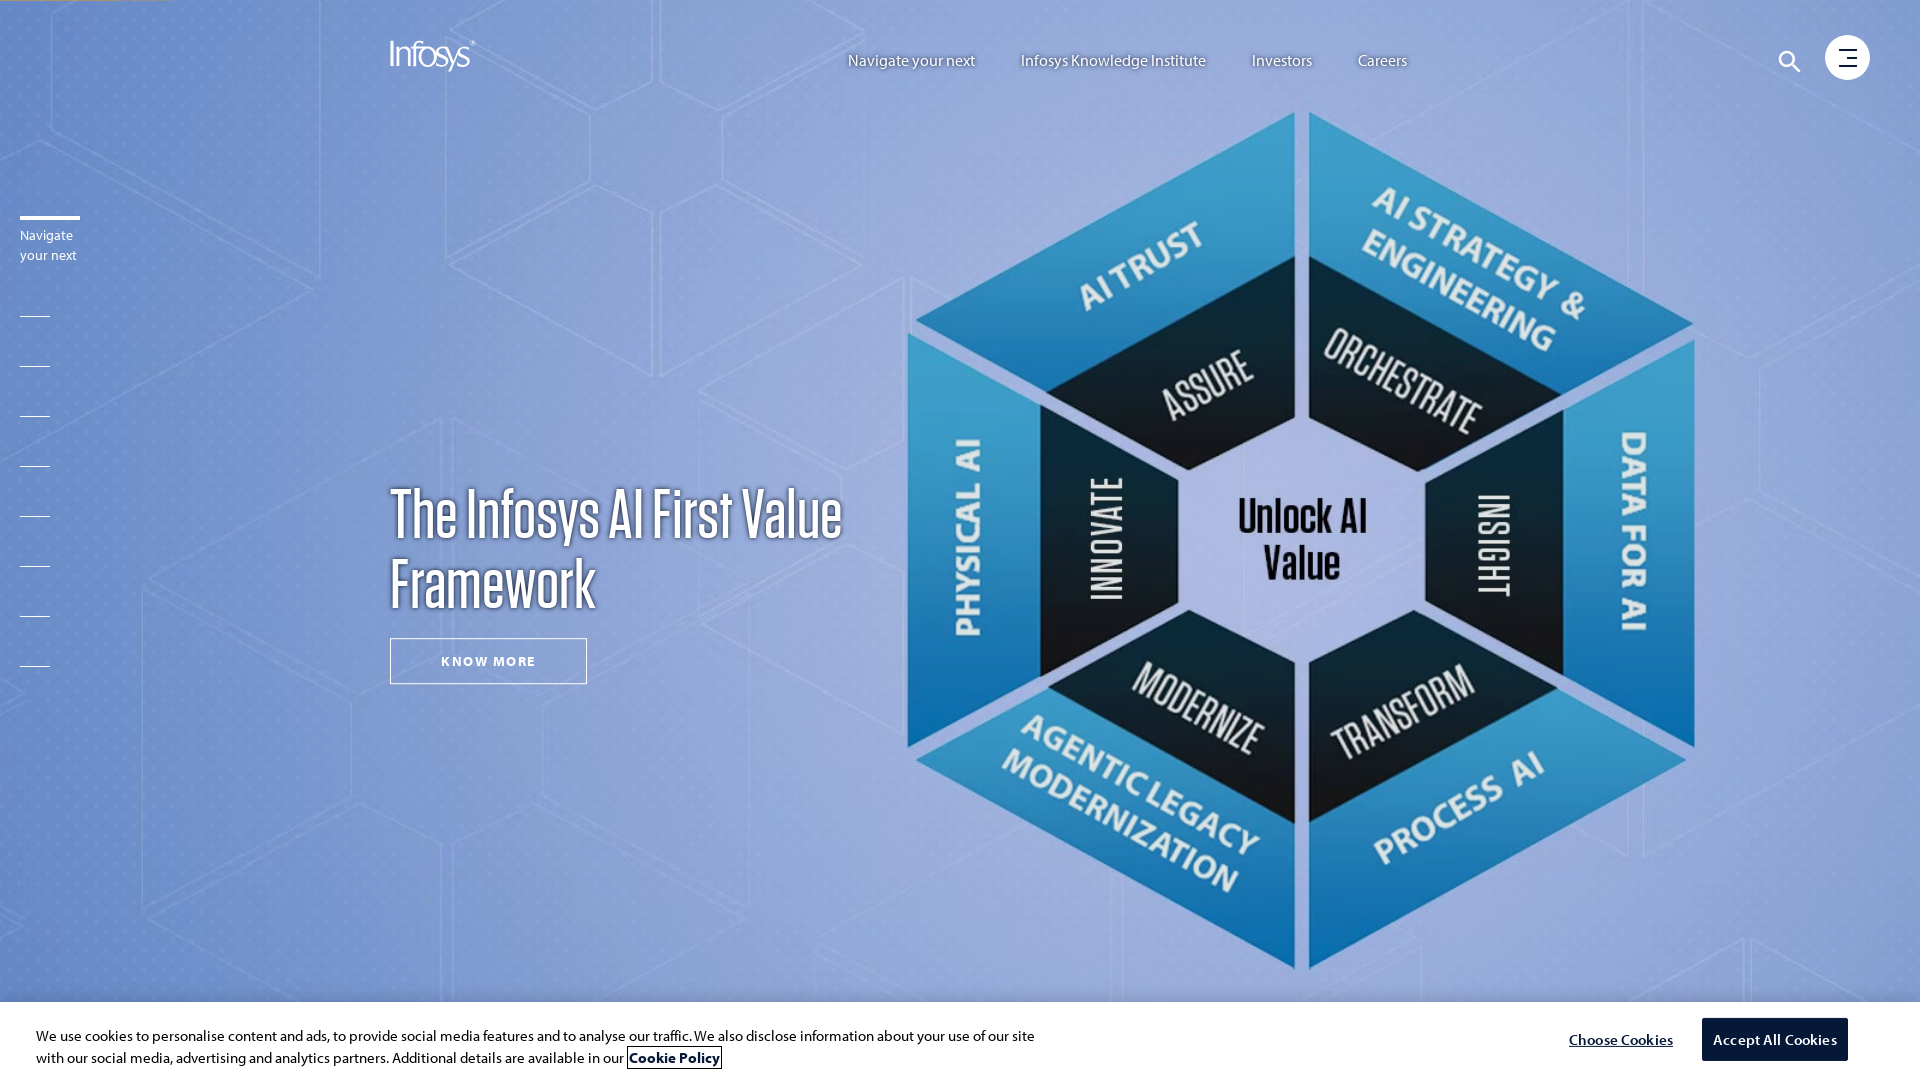

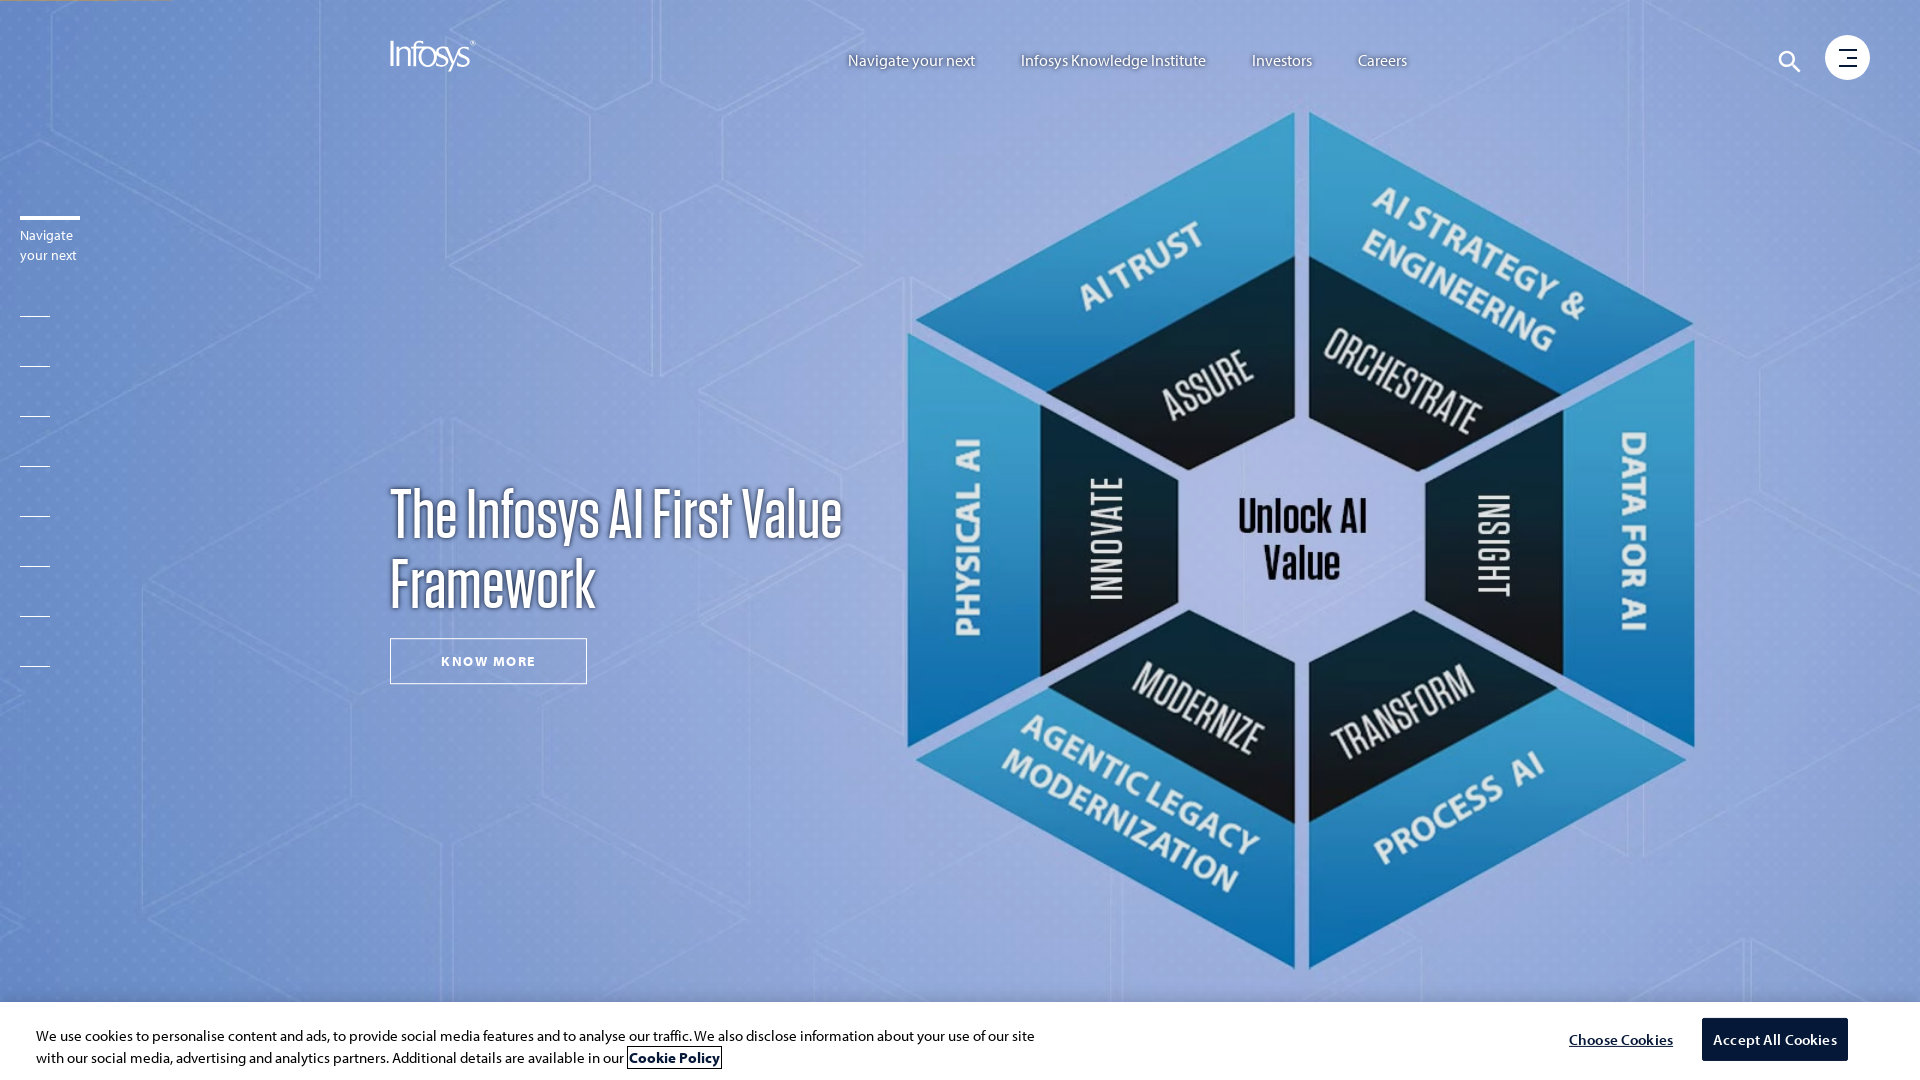